Tests dynamic controls functionality by toggling a checkbox visibility, waiting for it to disappear and reappear, then clicking and selecting the checkbox.

Starting URL: https://www.training-support.net/webelements/dynamic-controls

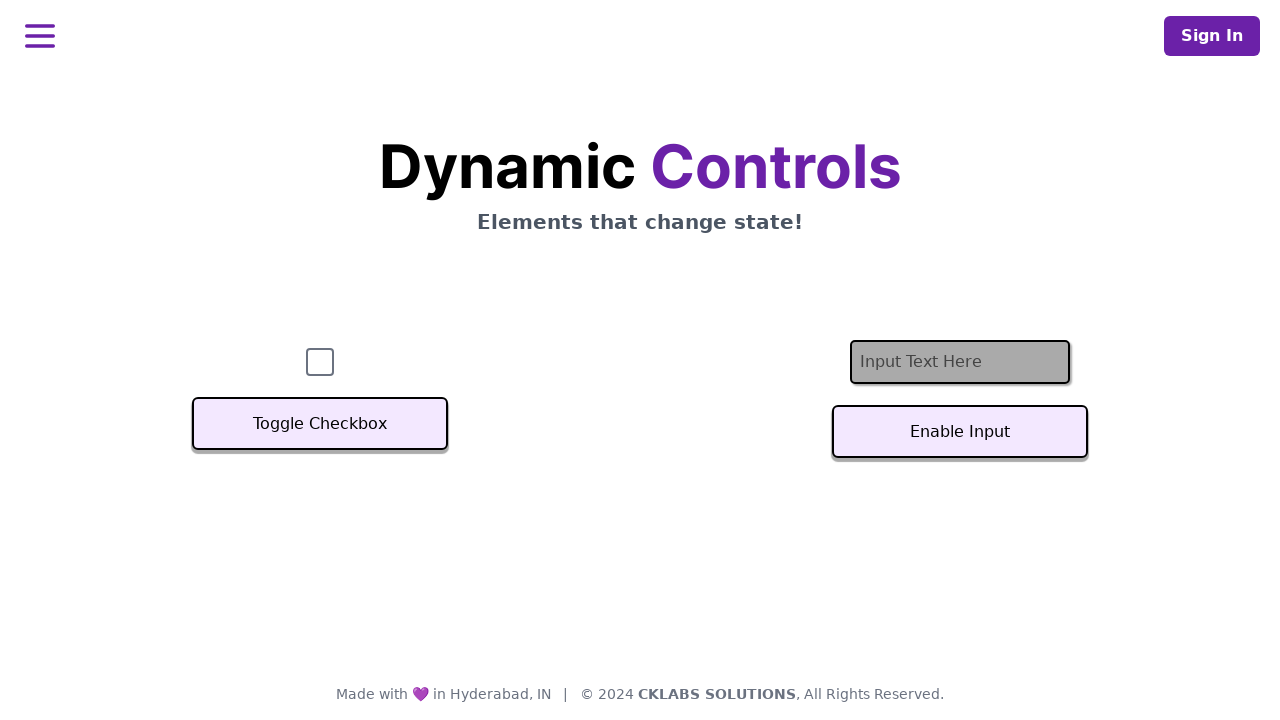

Verified checkbox is initially visible
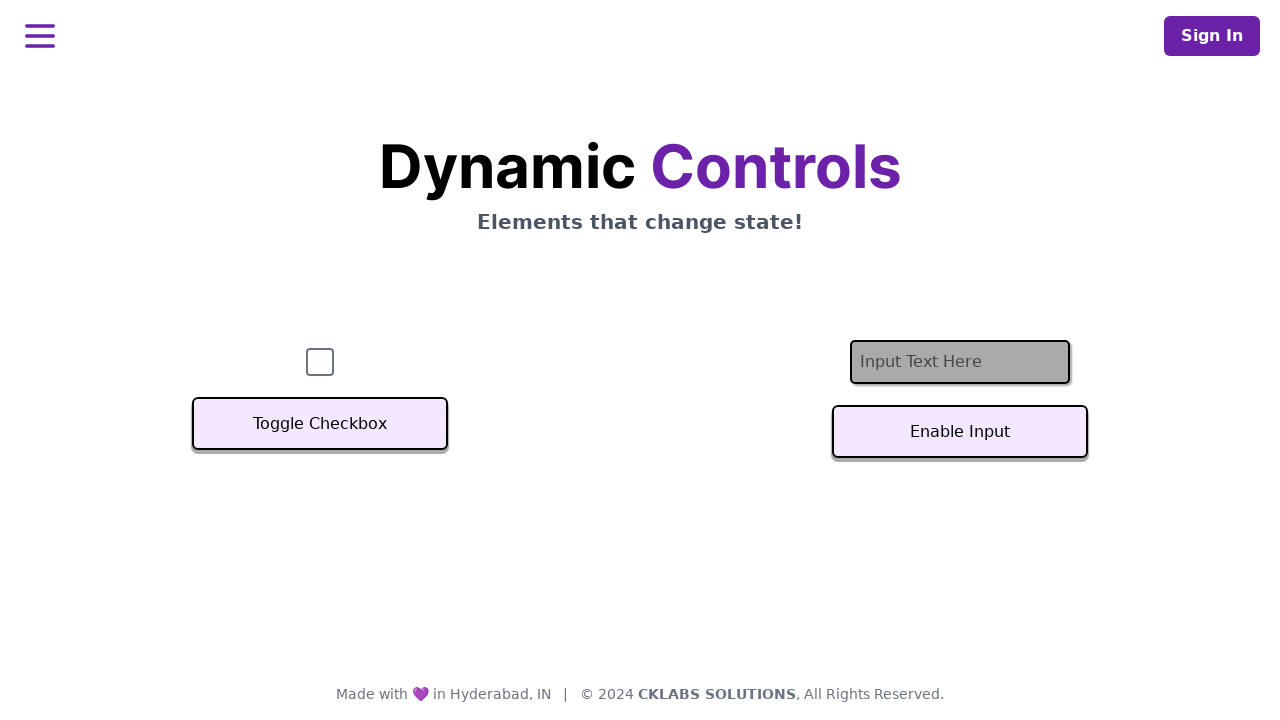

Clicked Toggle Checkbox button to hide checkbox at (320, 424) on xpath=//button[text()='Toggle Checkbox']
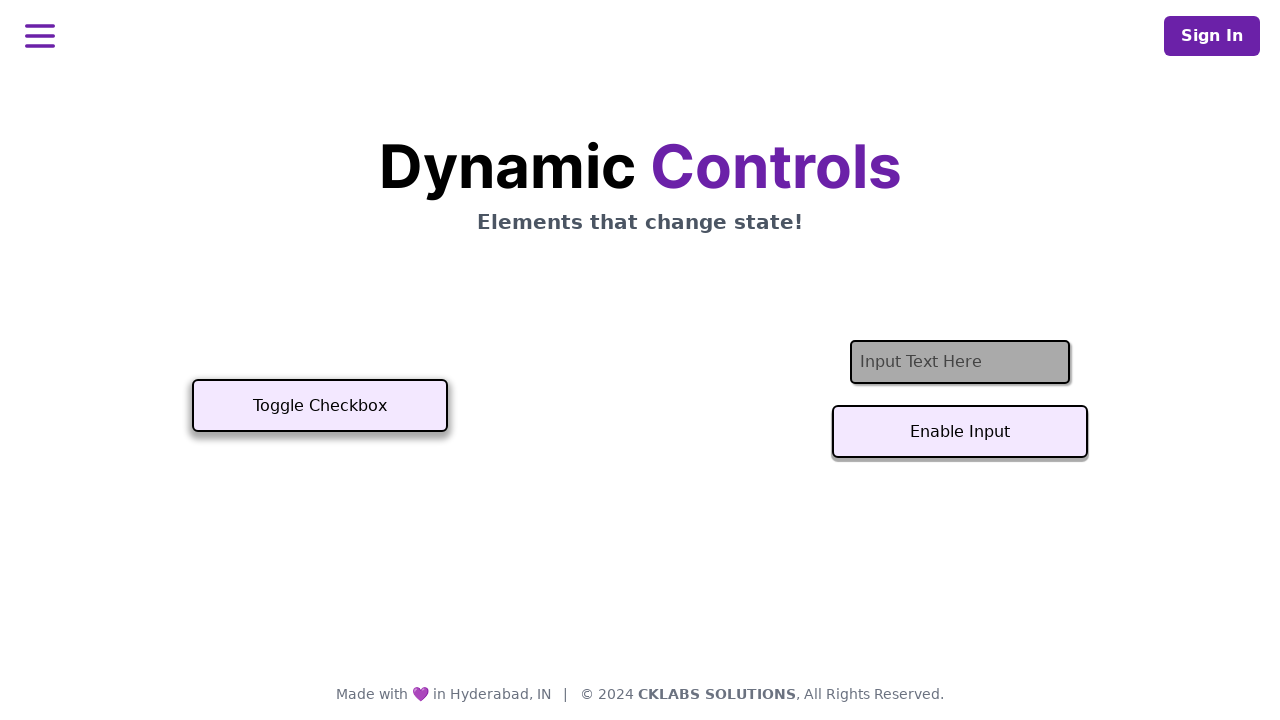

Confirmed checkbox has disappeared
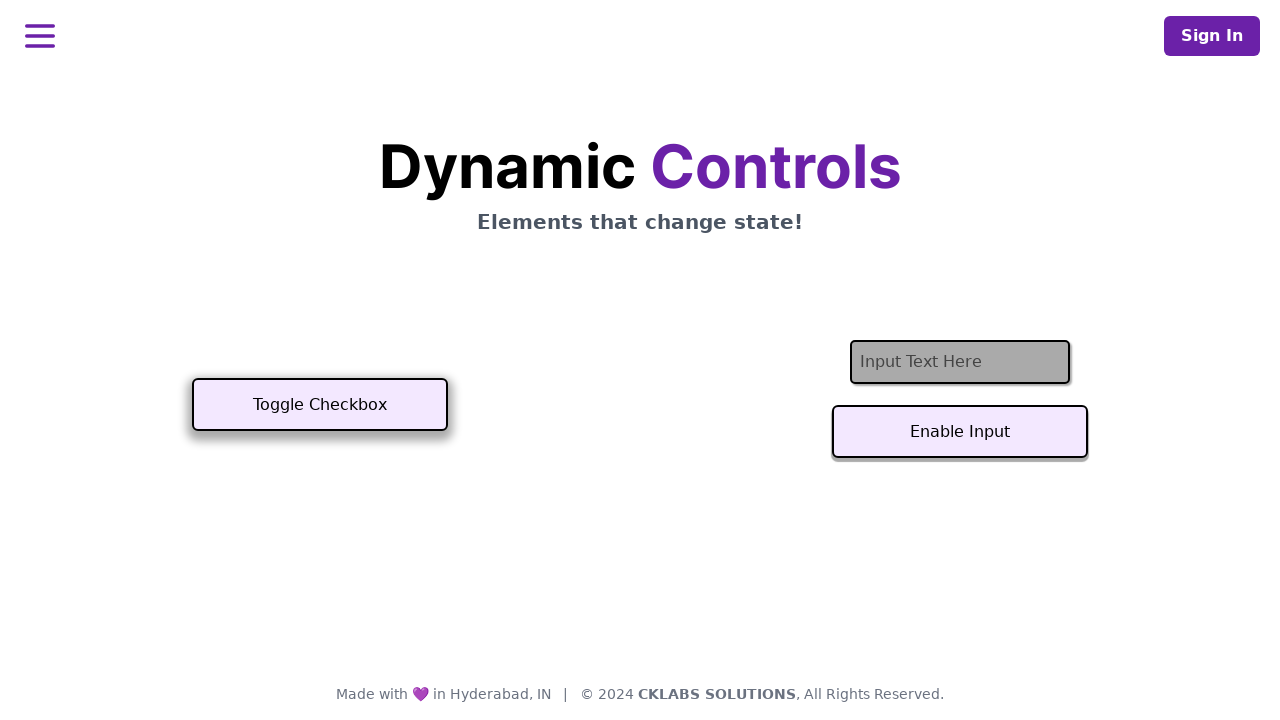

Clicked Toggle Checkbox button to show checkbox at (320, 405) on xpath=//button[text()='Toggle Checkbox']
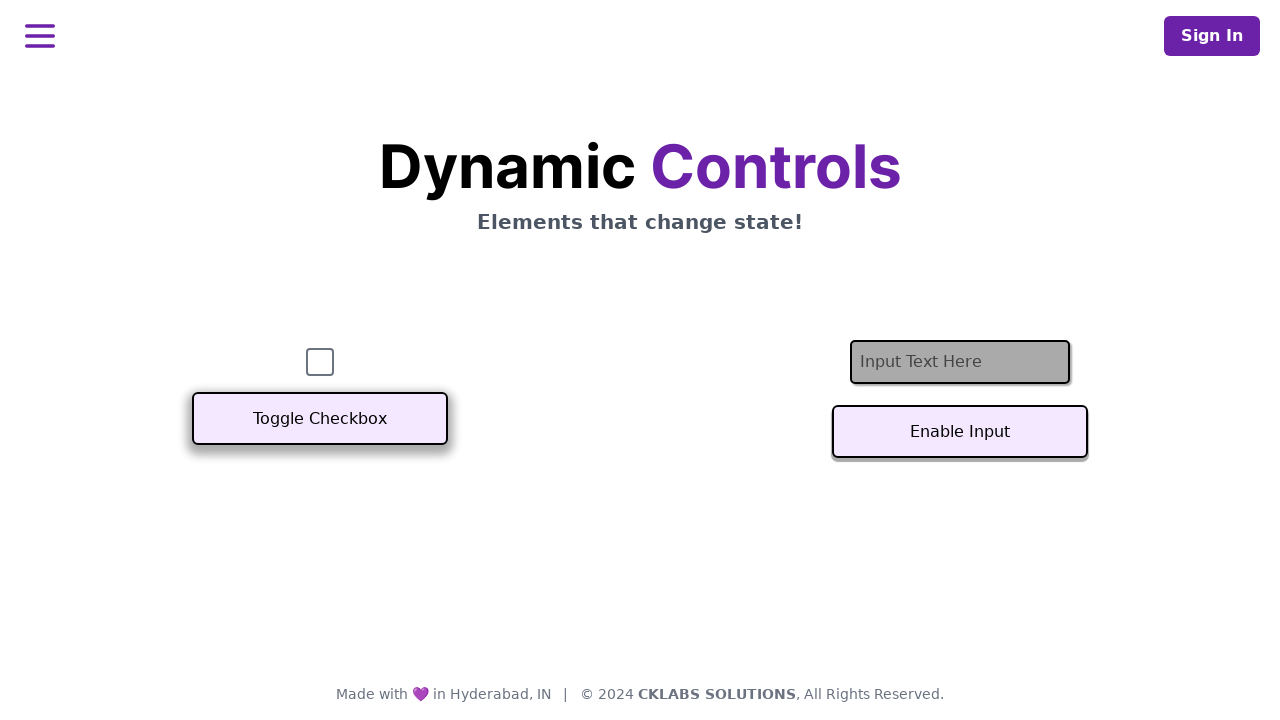

Confirmed checkbox is now visible again
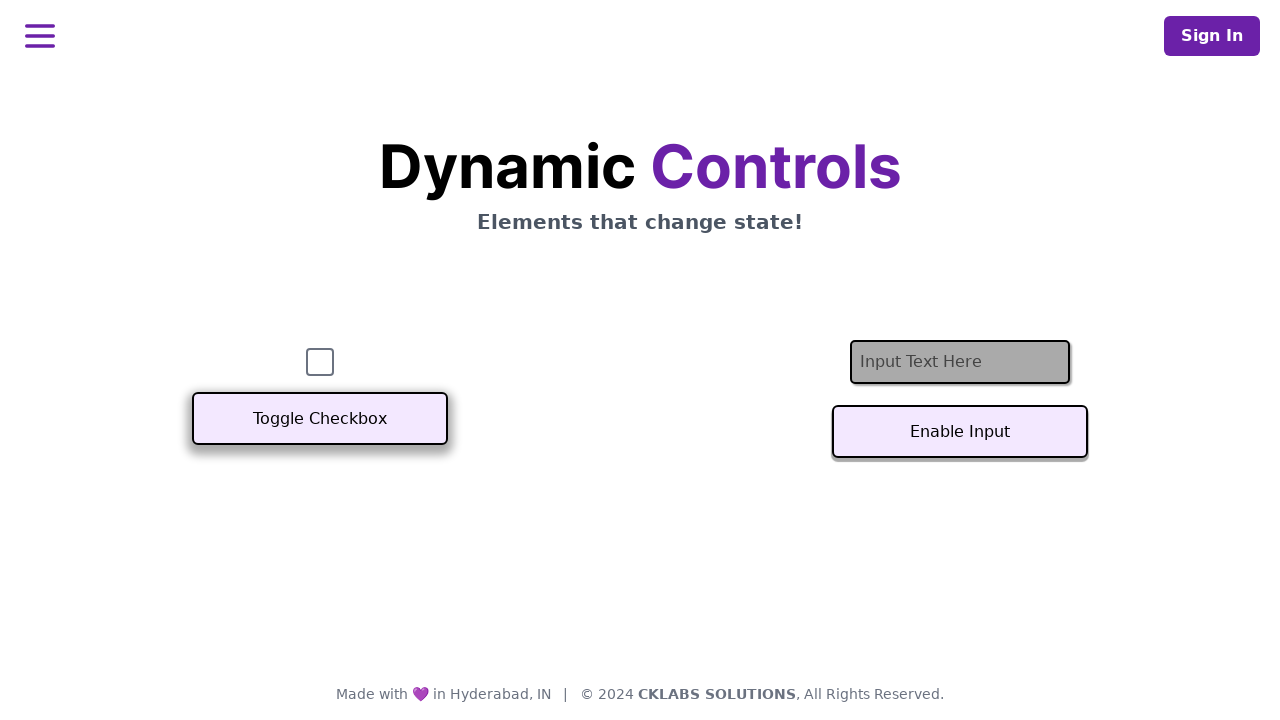

Clicked the checkbox to select it at (320, 362) on #checkbox
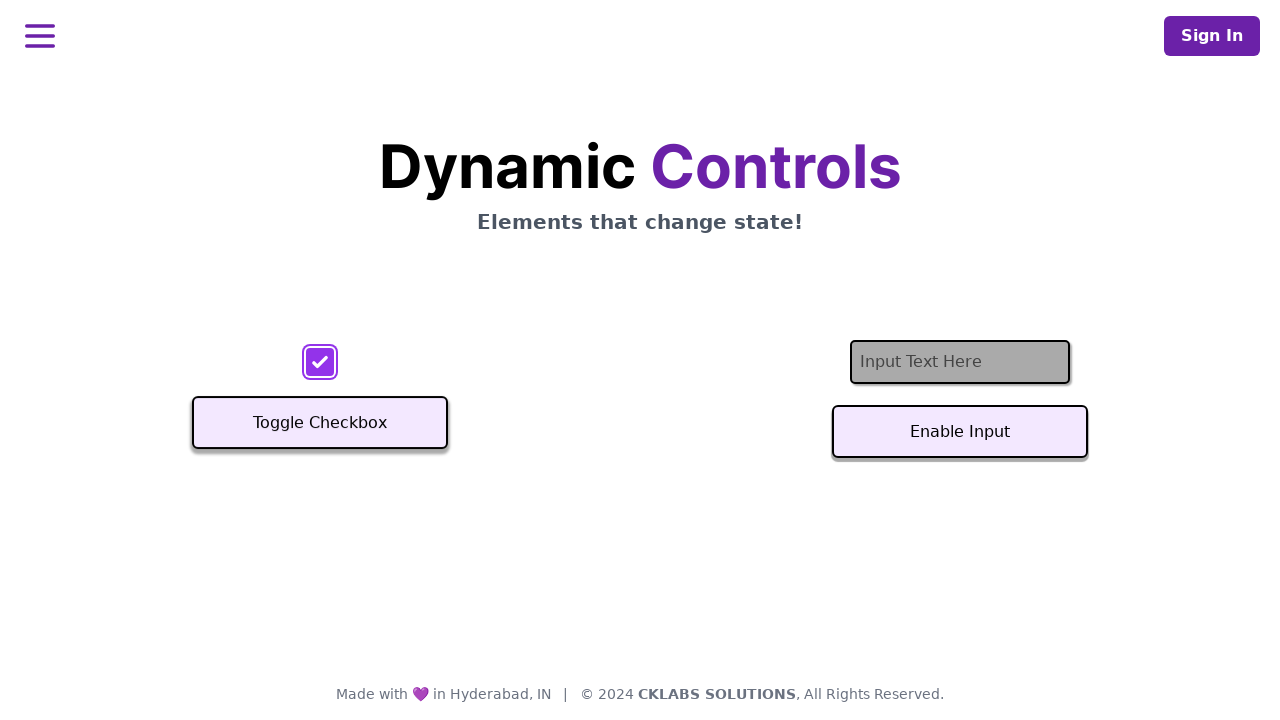

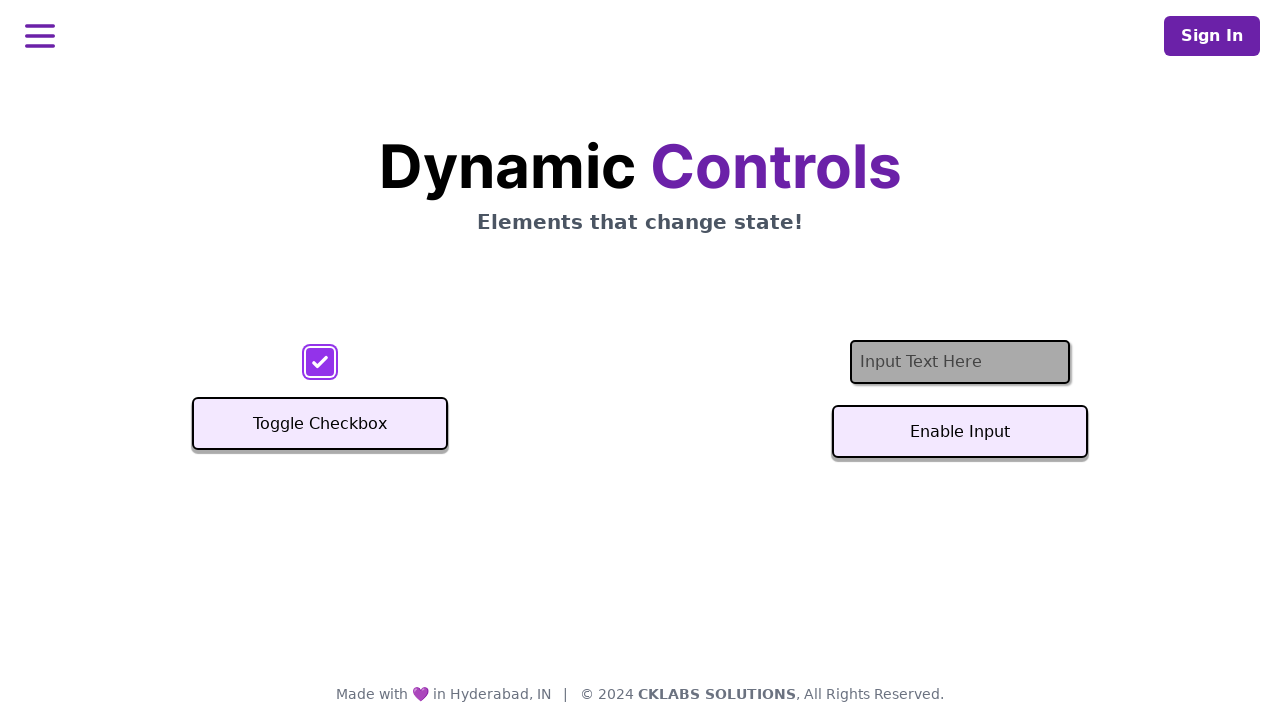